Tests a simple form by filling in first name, last name, city, and country fields using different element selectors, then submits the form by clicking a button

Starting URL: http://suninjuly.github.io/simple_form_find_task.html

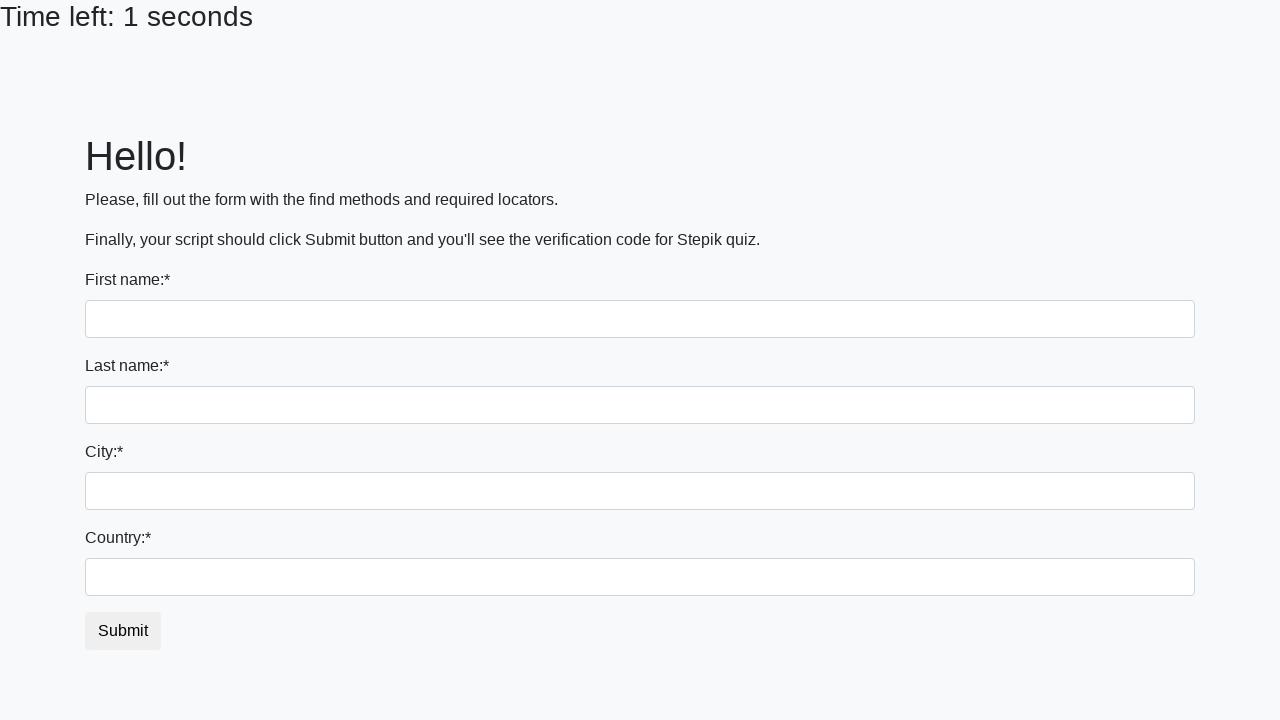

Filled first name field with 'Ivan' on input
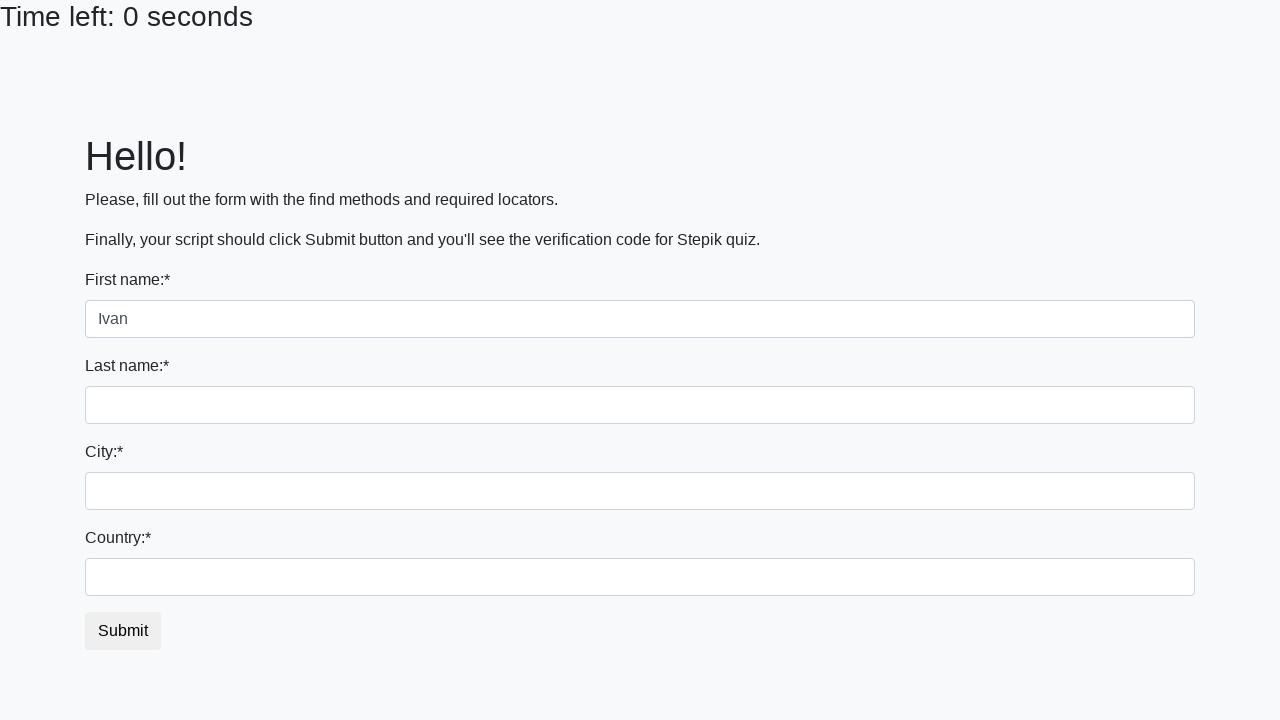

Filled last name field with 'Petrov' on input[name='last_name']
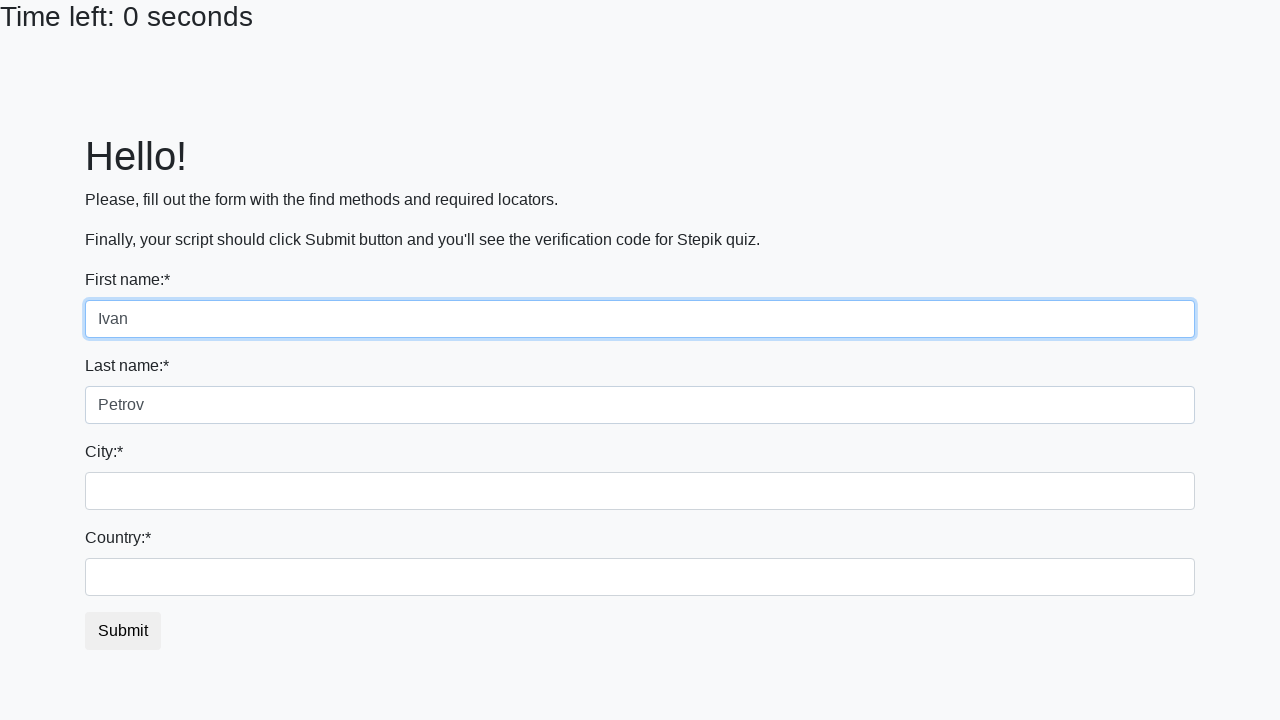

Filled city field with 'Smolensk' on .city
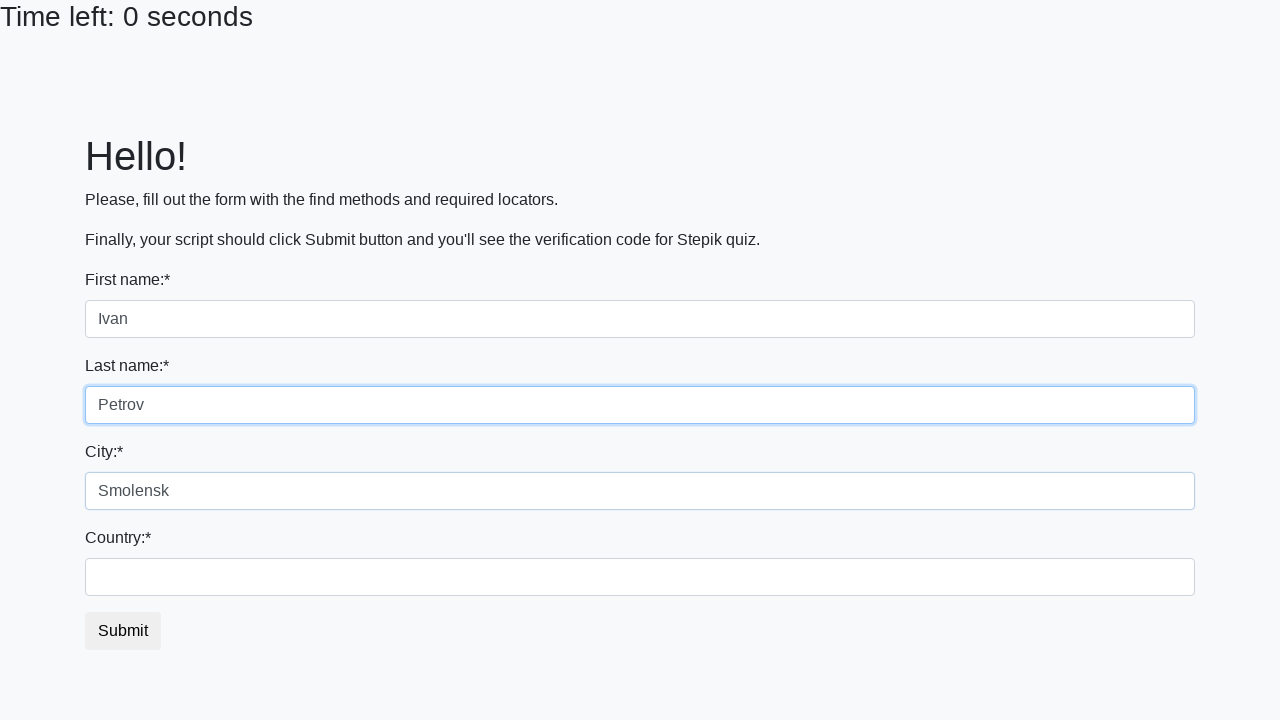

Filled country field with 'Russia' on #country
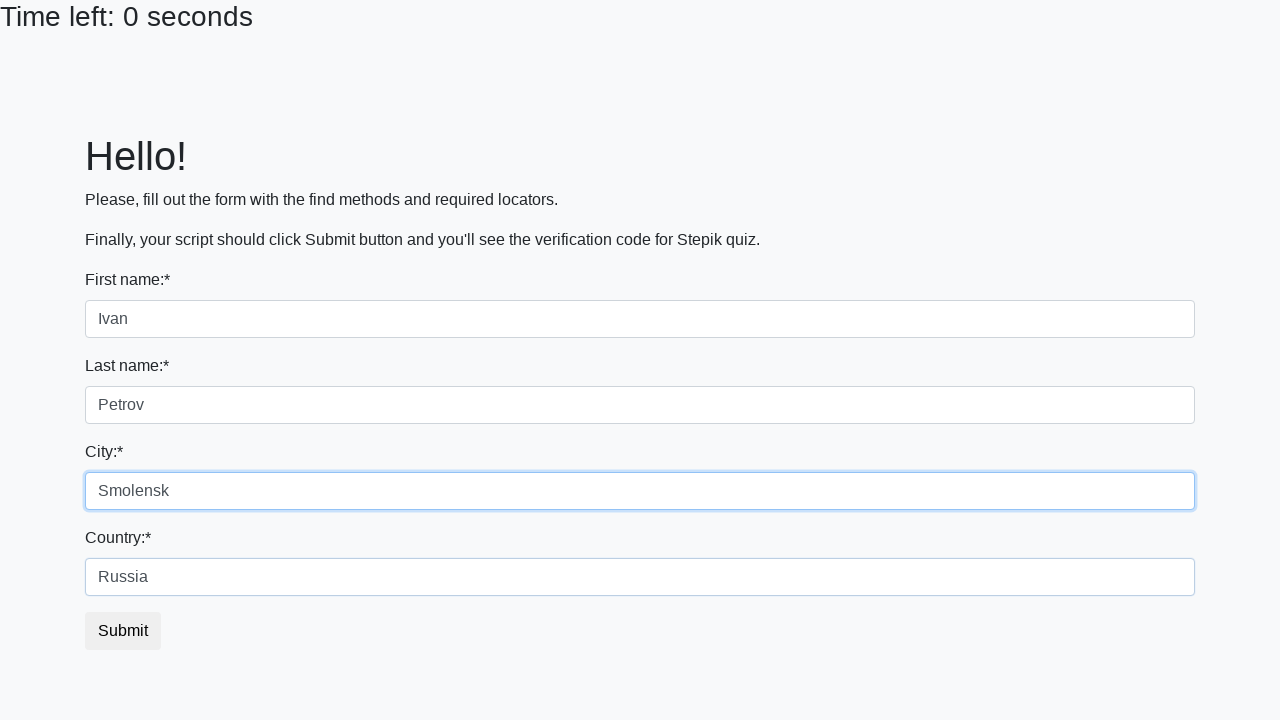

Clicked submit button to submit the form at (123, 631) on button.btn
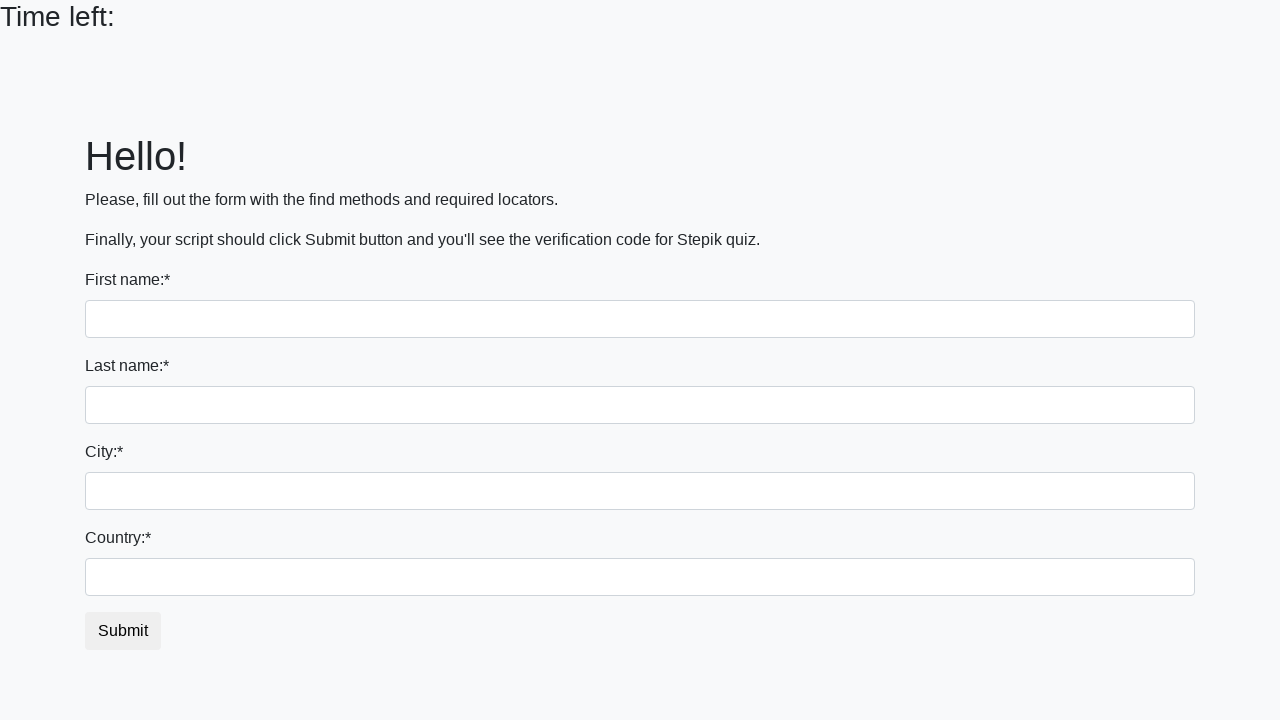

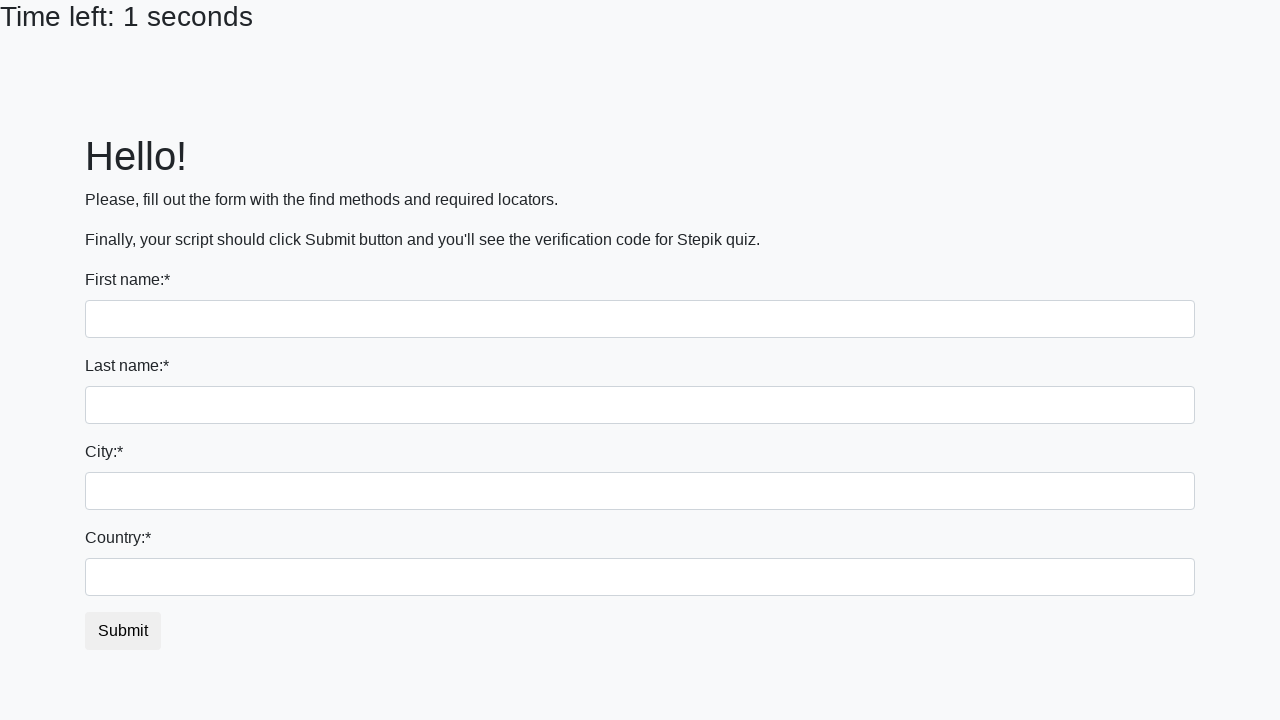